Navigates to HackerOne hacktivity page with Android asset filters, waits for reports to load, clicks the Apply button if present, scrolls to load content, and navigates to the next page of results.

Starting URL: https://hackerone.com/hacktivity/overview?queryString=asset_type:("Android: .apk" OR "Android: Play Store") AND severity_rating:("Medium" OR "Low" OR "High" OR "Critical") AND disclosed:true AND has_collaboration:false&sortField=latest_disclosable_activity_at&sortDirection=DESC&pageIndex=0

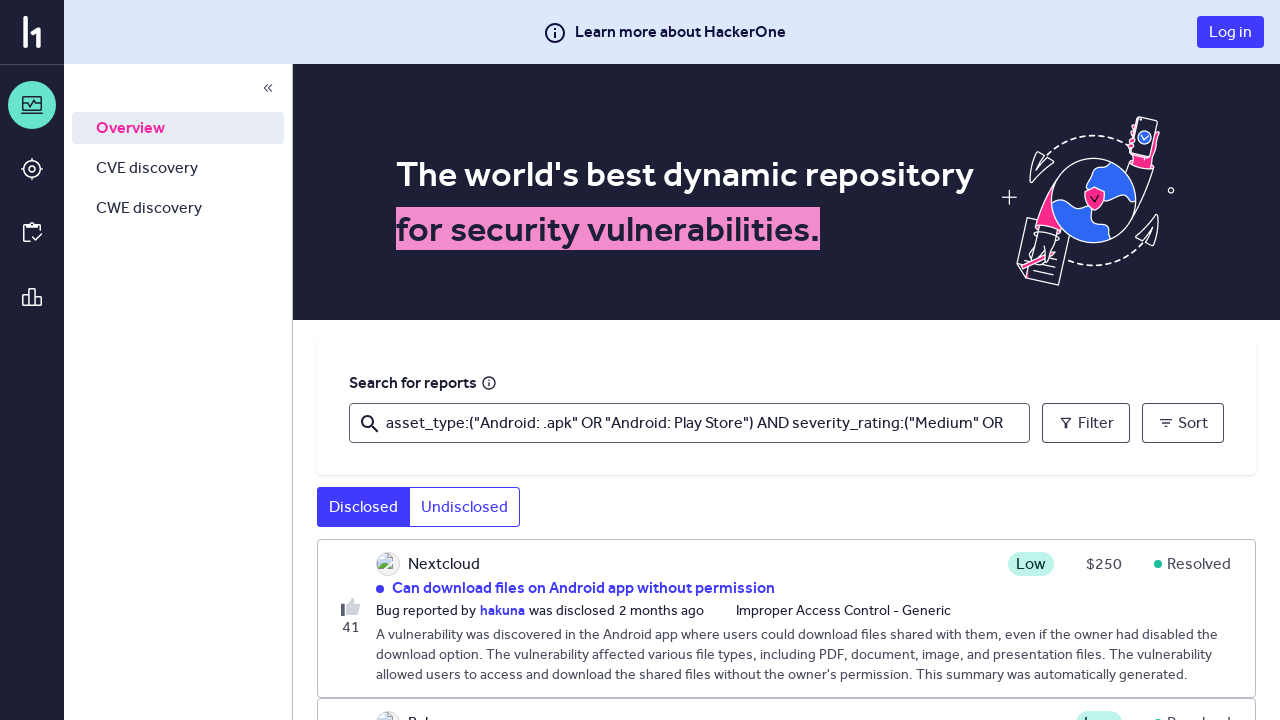

Waited for hacktivity items to load on initial page
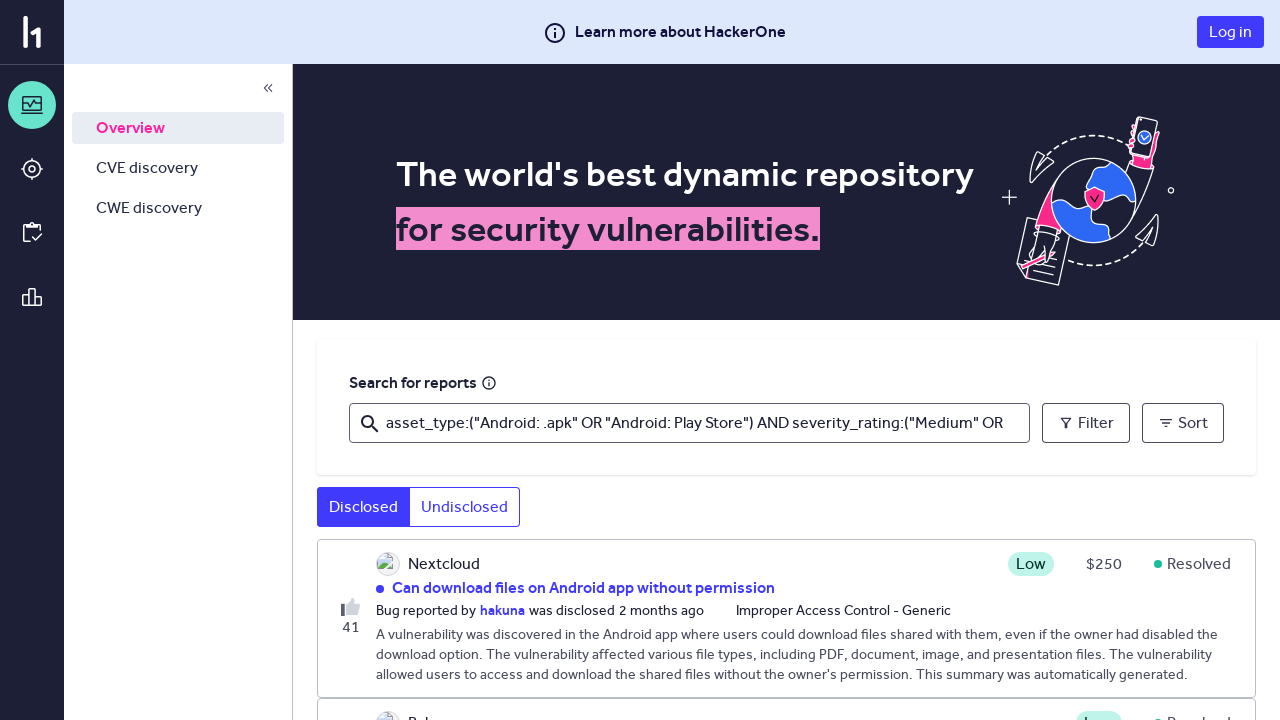

Confirmed hacktivity items are present after filter application
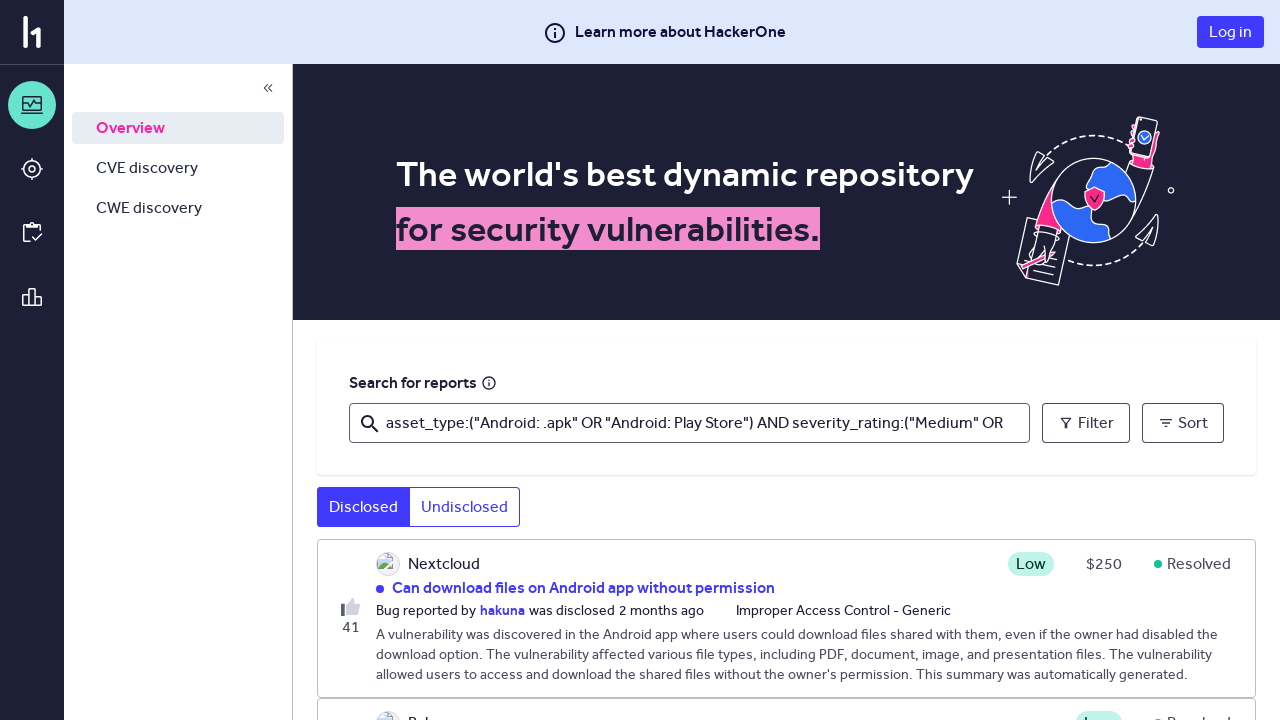

Scrolled to bottom of page to load more content
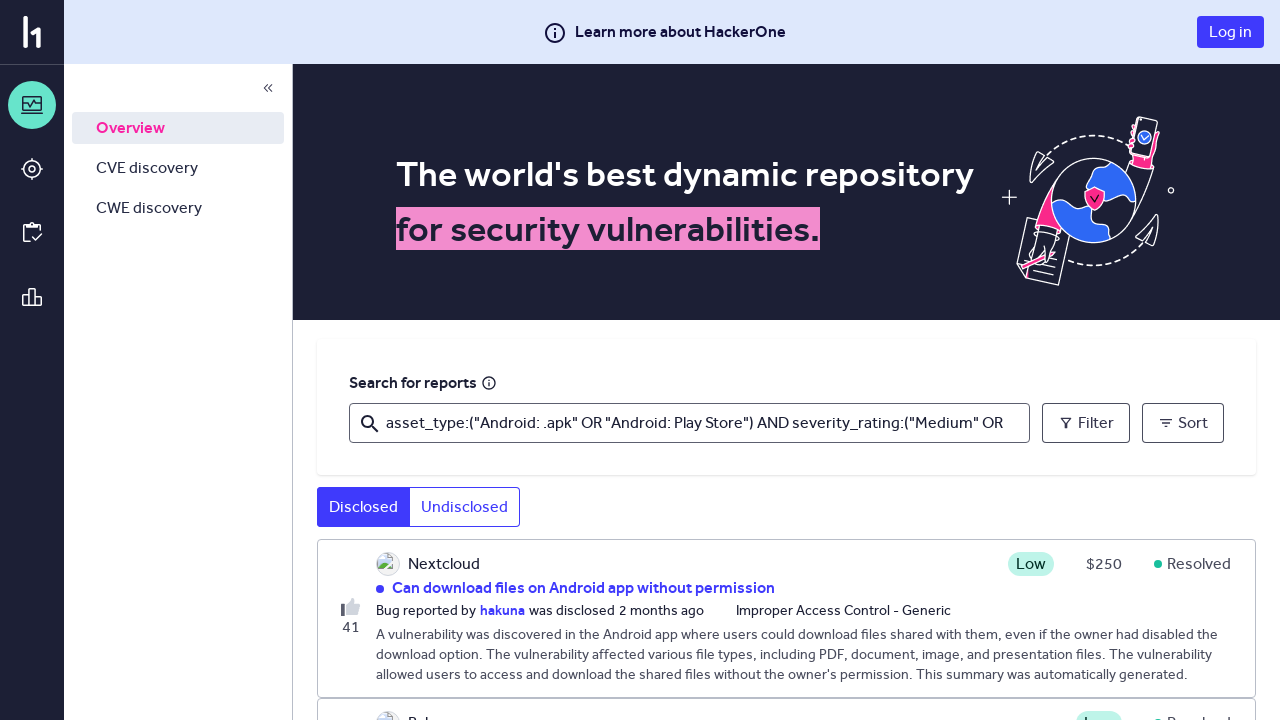

Waited 2 seconds for content to load after scroll
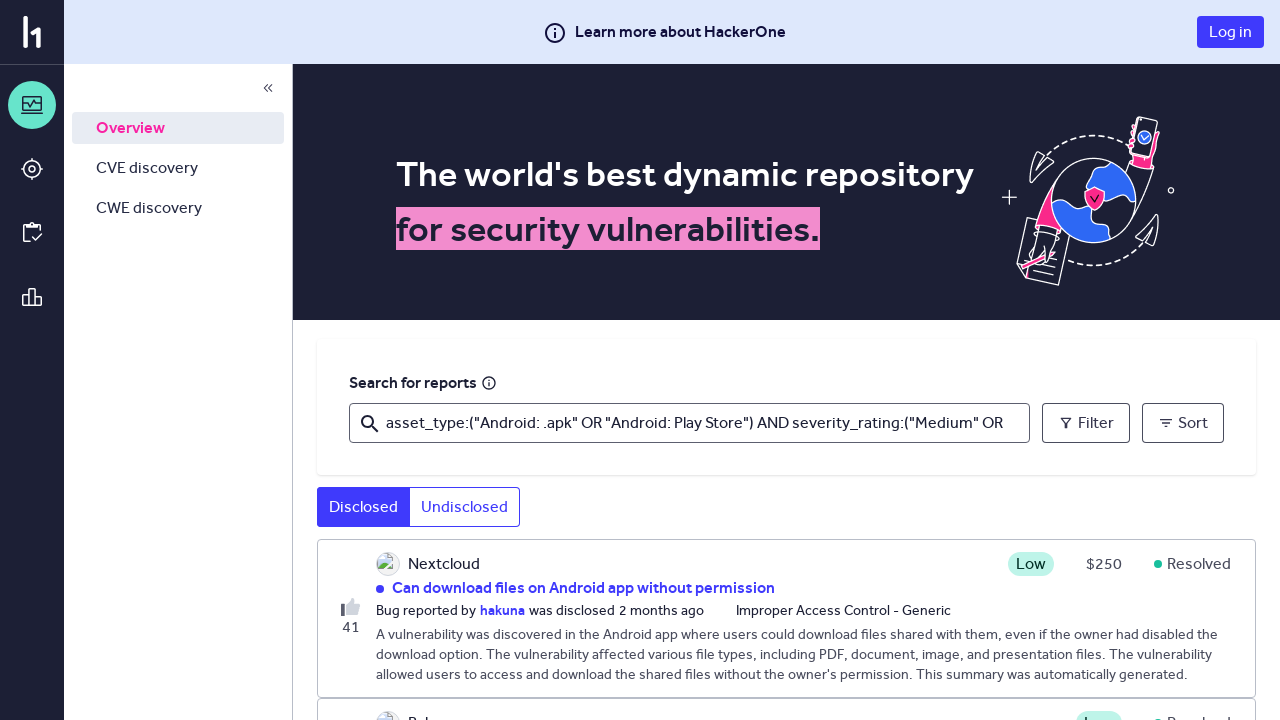

Clicked next page button to navigate to page 2 at (1231, 635) on #pagination-next-page
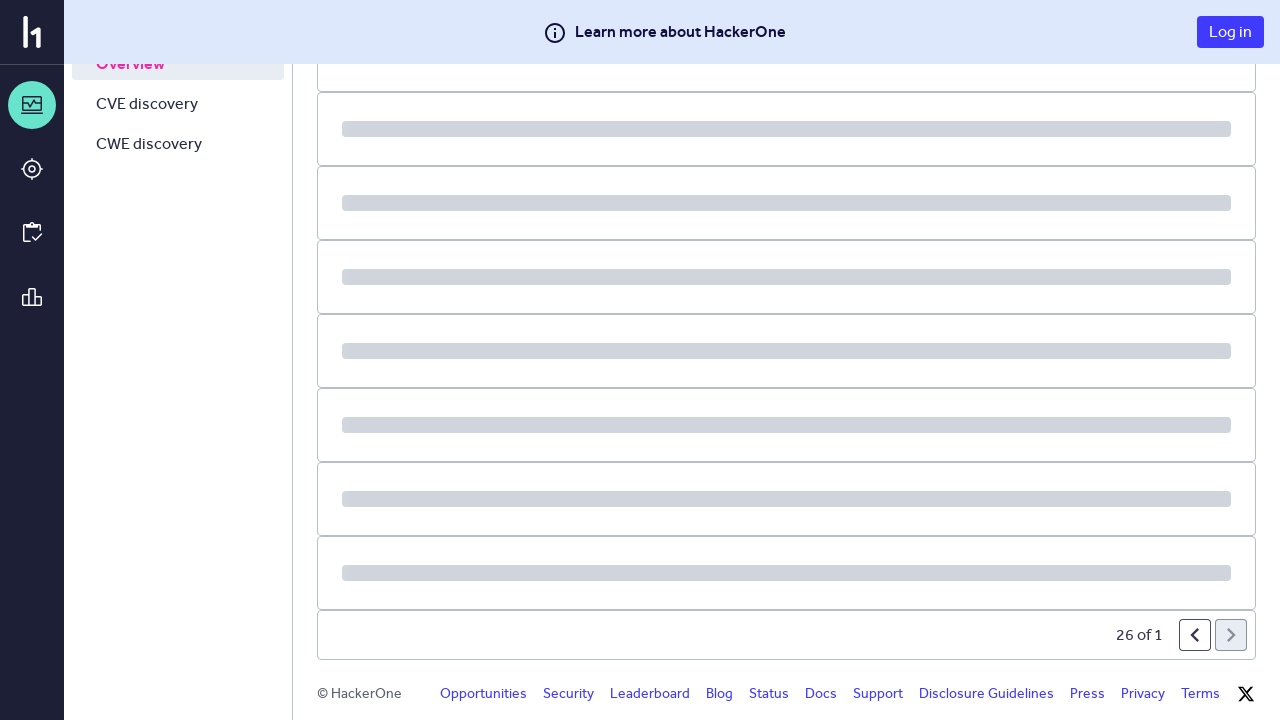

Waited for hacktivity items to load on next page
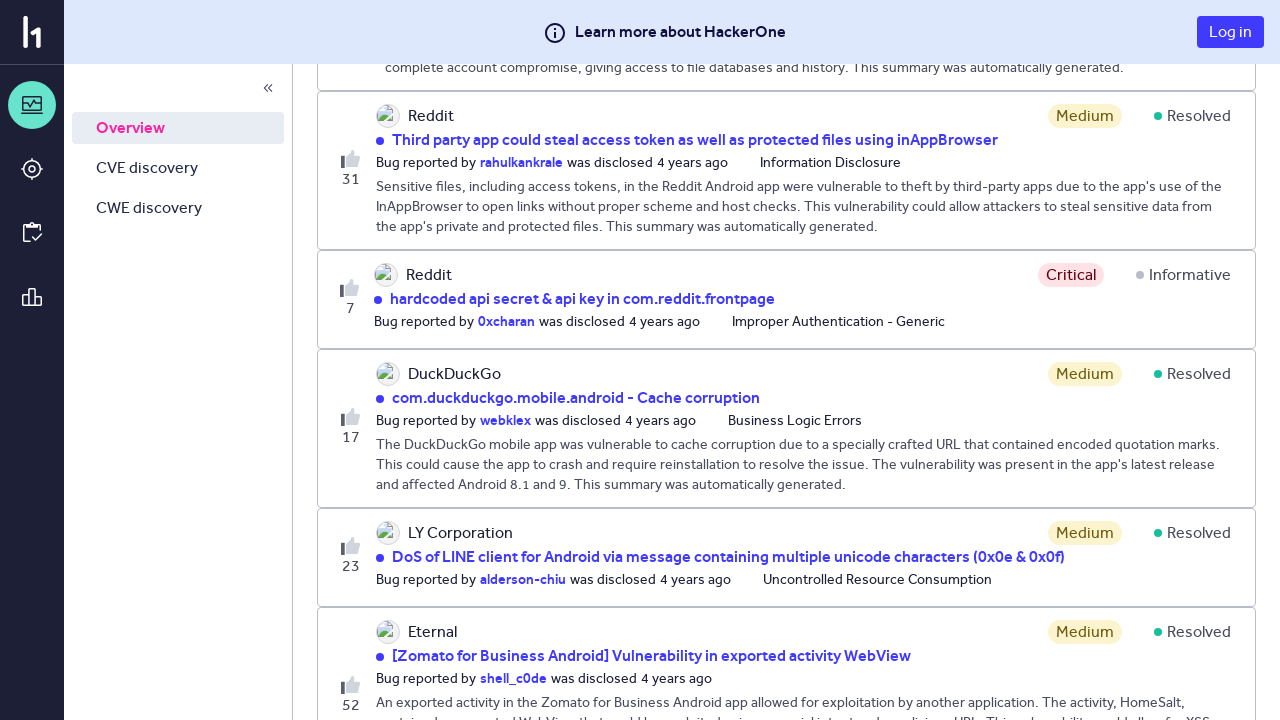

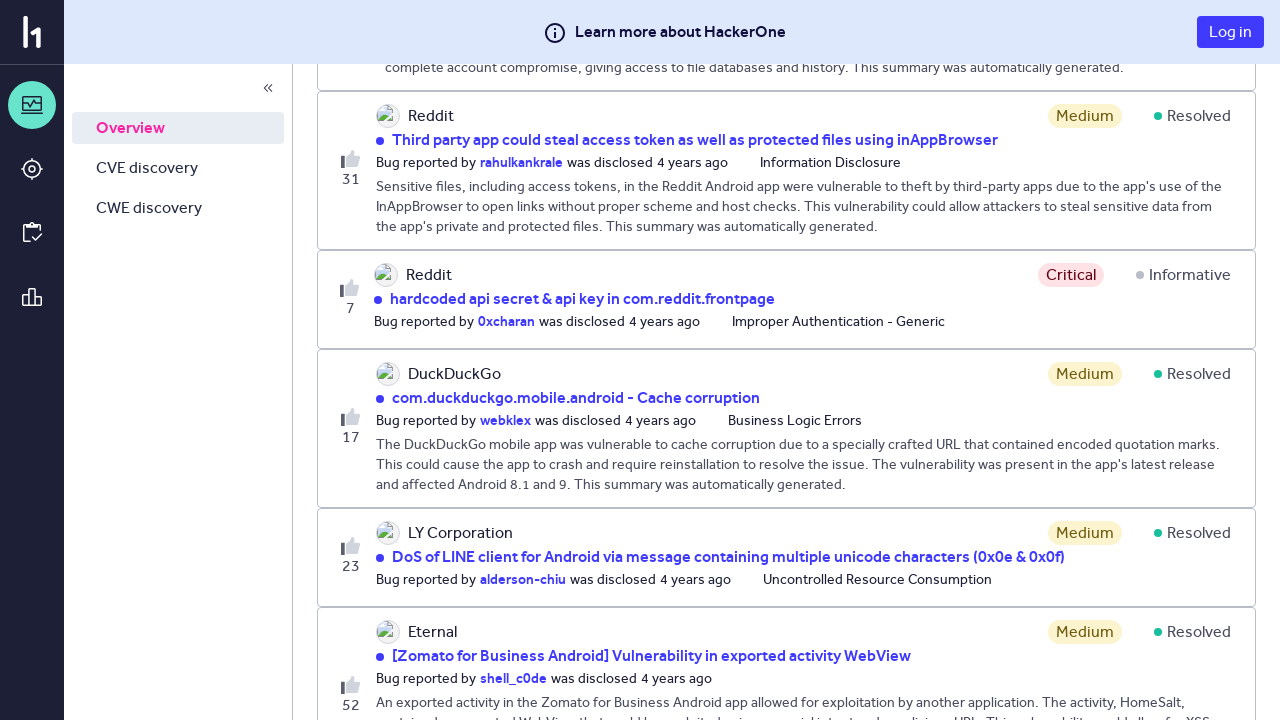